Tests popup/dialog handling by clicking a confirm button and accepting the dialog that appears

Starting URL: https://rahulshettyacademy.com/AutomationPractice/

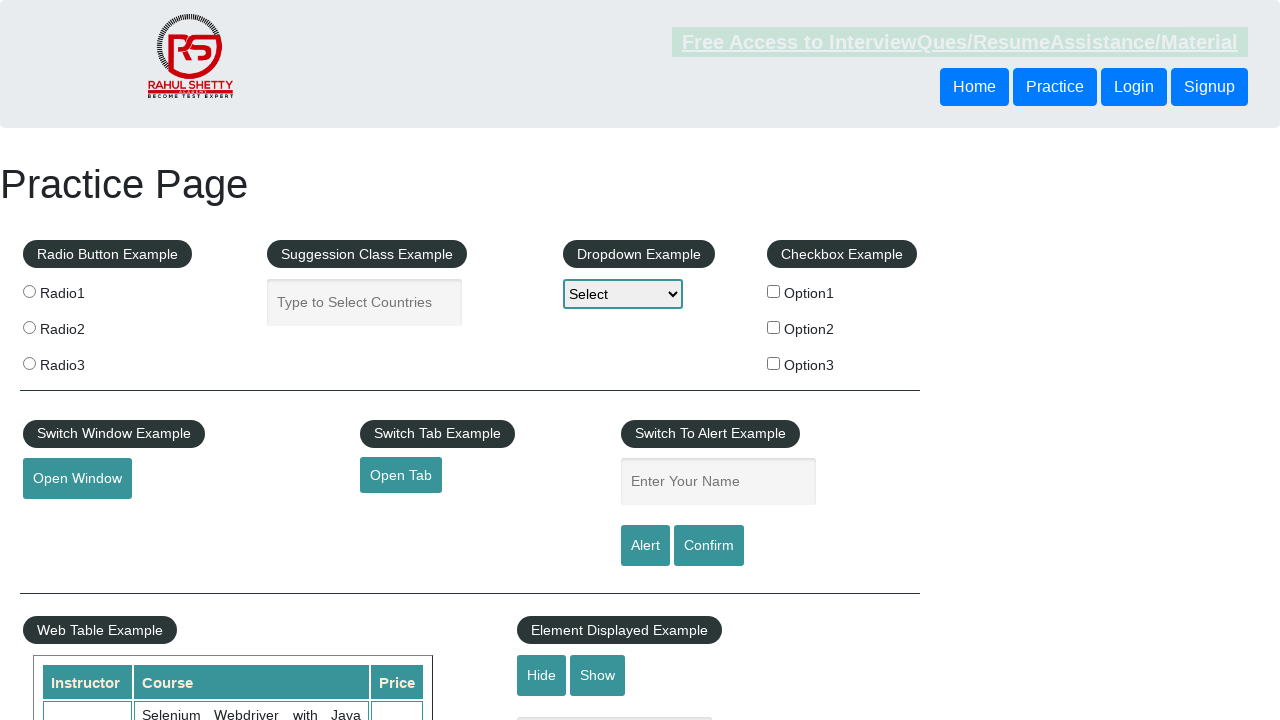

Set up dialog handler to automatically accept dialogs
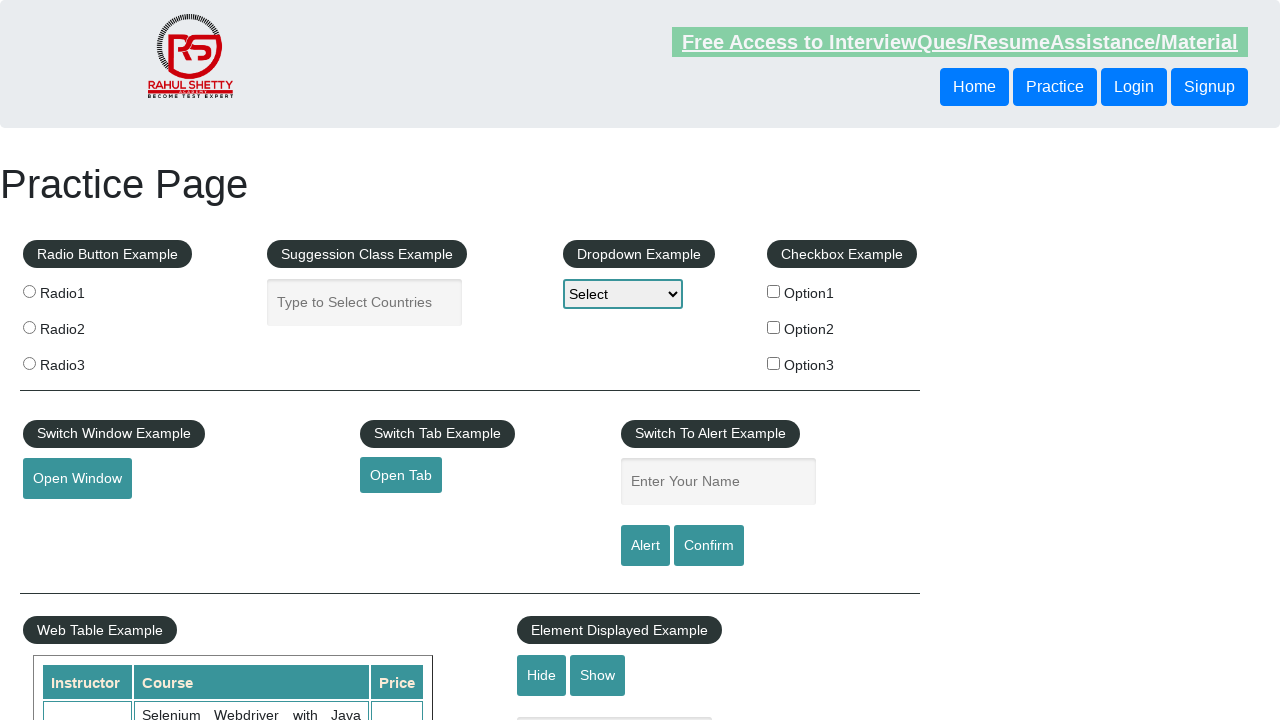

Clicked confirm button to trigger popup dialog at (709, 546) on #confirmbtn
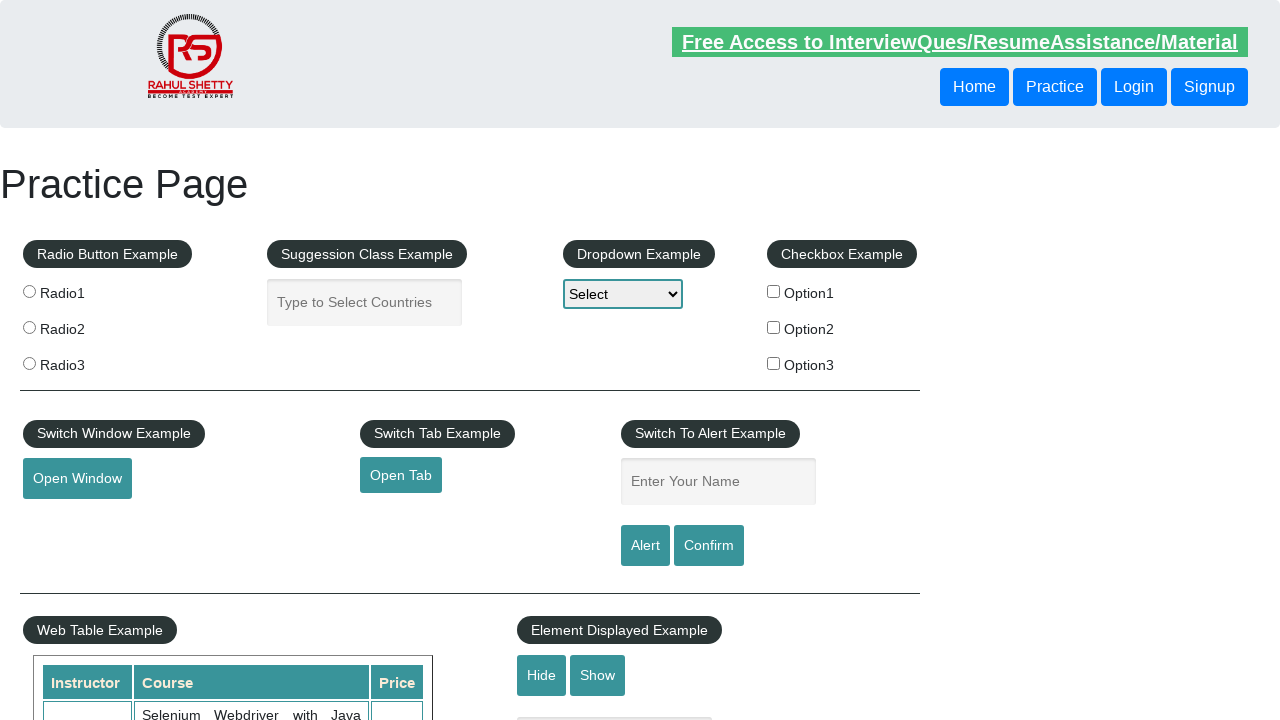

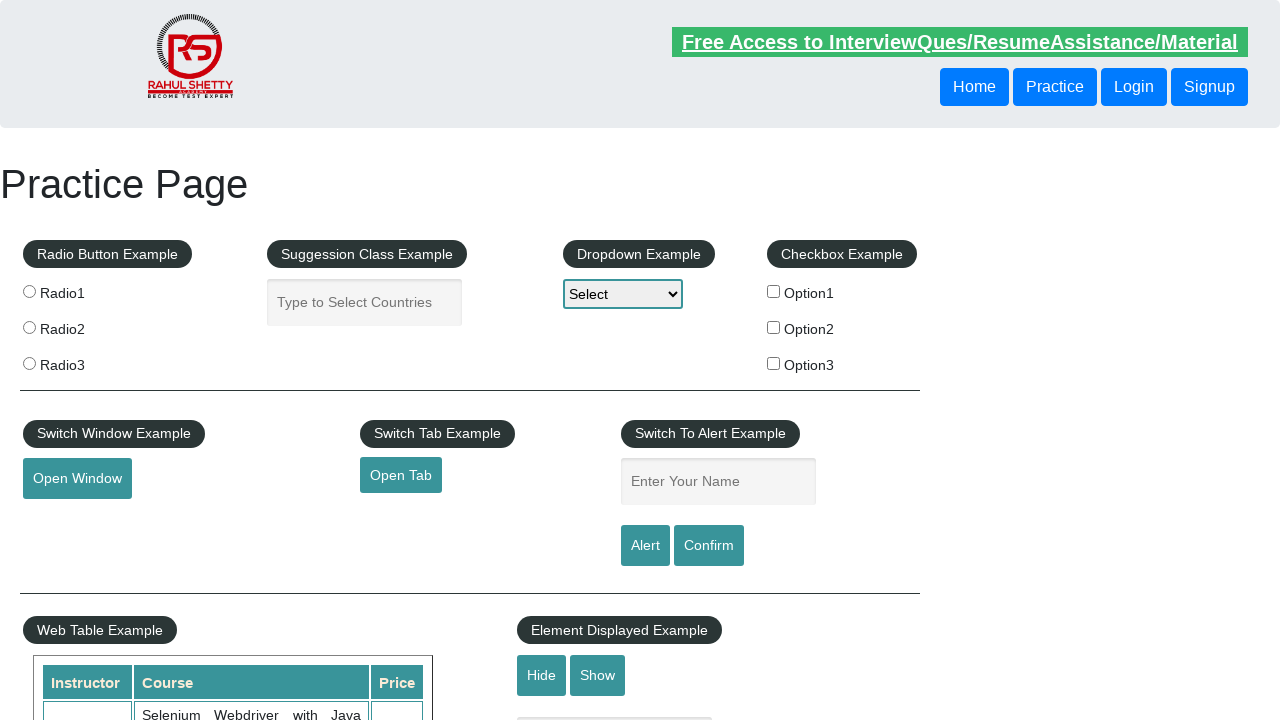